Tests browsing through product categories on the Demoblaze demo store by clicking on Phones, Laptops, and Monitors category links and verifying products are displayed.

Starting URL: https://www.demoblaze.com/

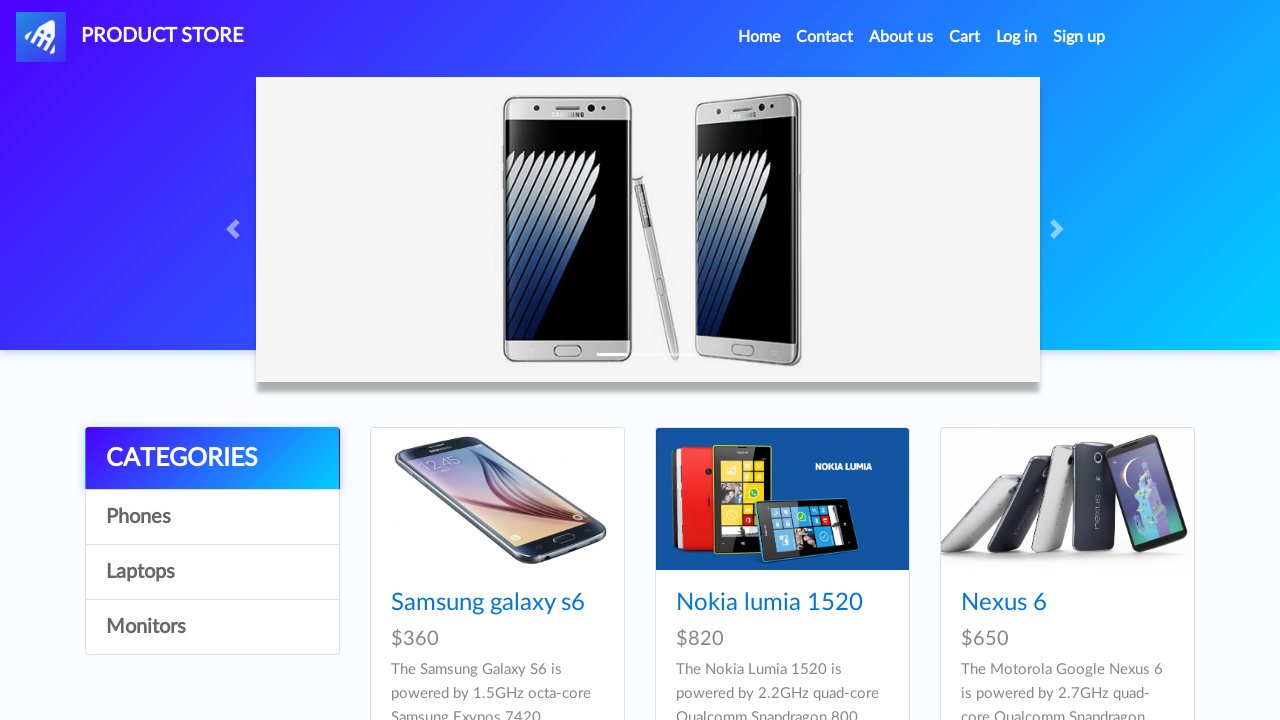

Clicked on Phones category link at (212, 517) on #itemc
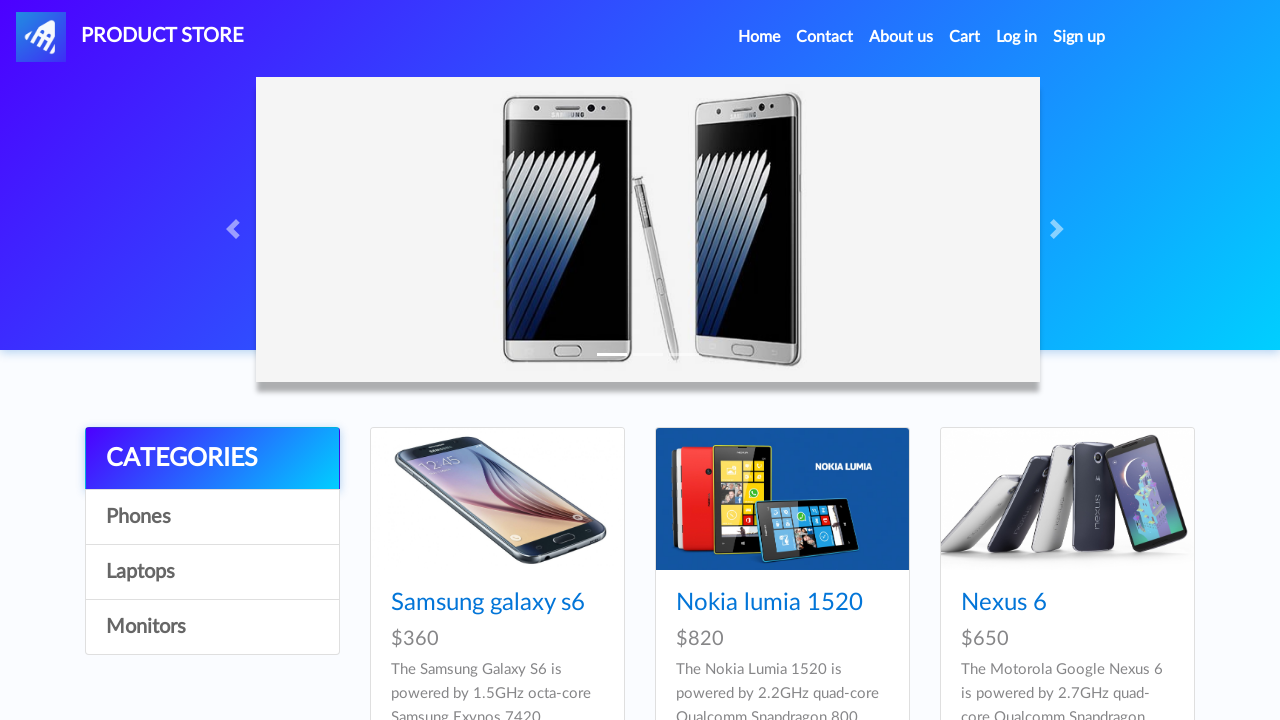

Phones category products loaded
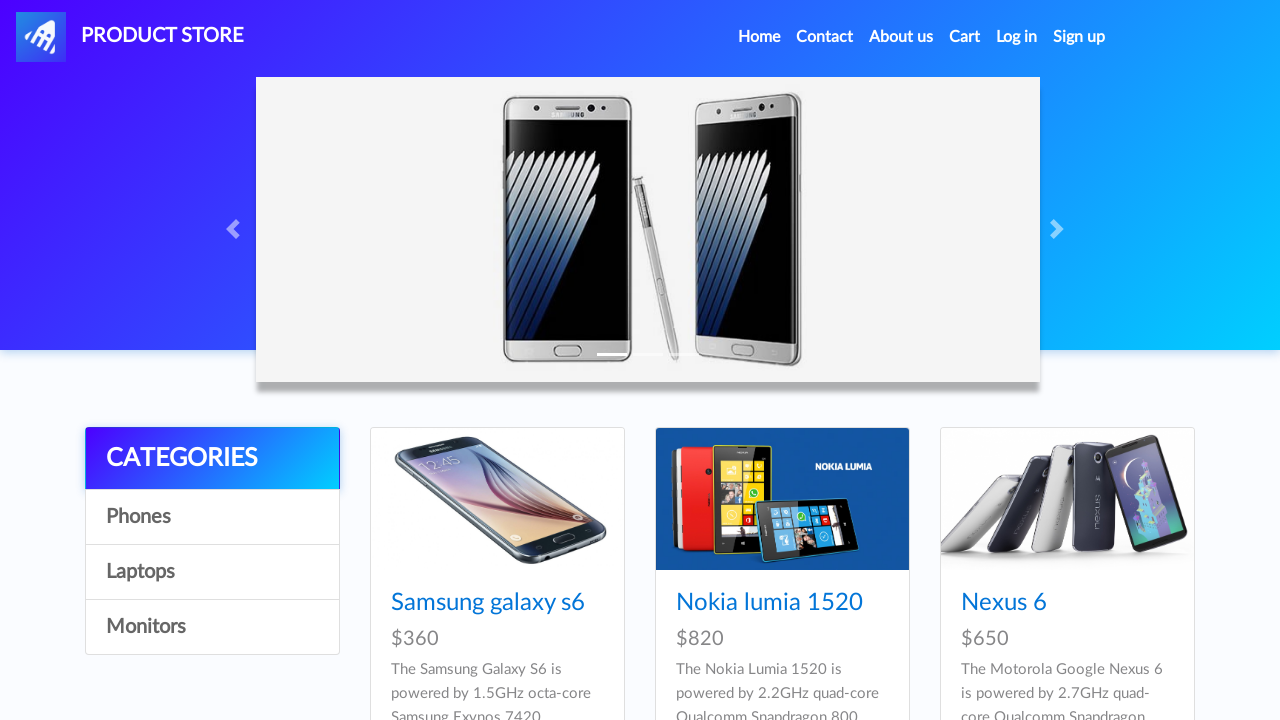

Clicked on Laptops category link at (212, 572) on text=Laptops
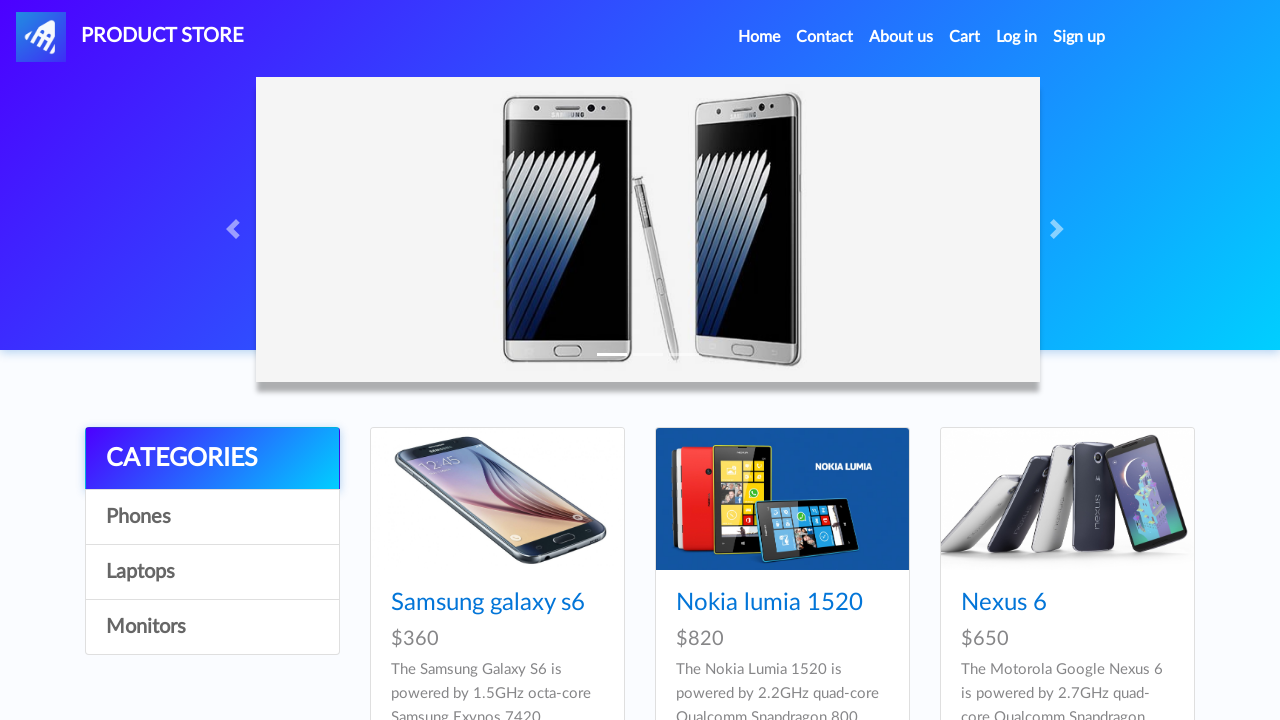

Laptops category products loaded
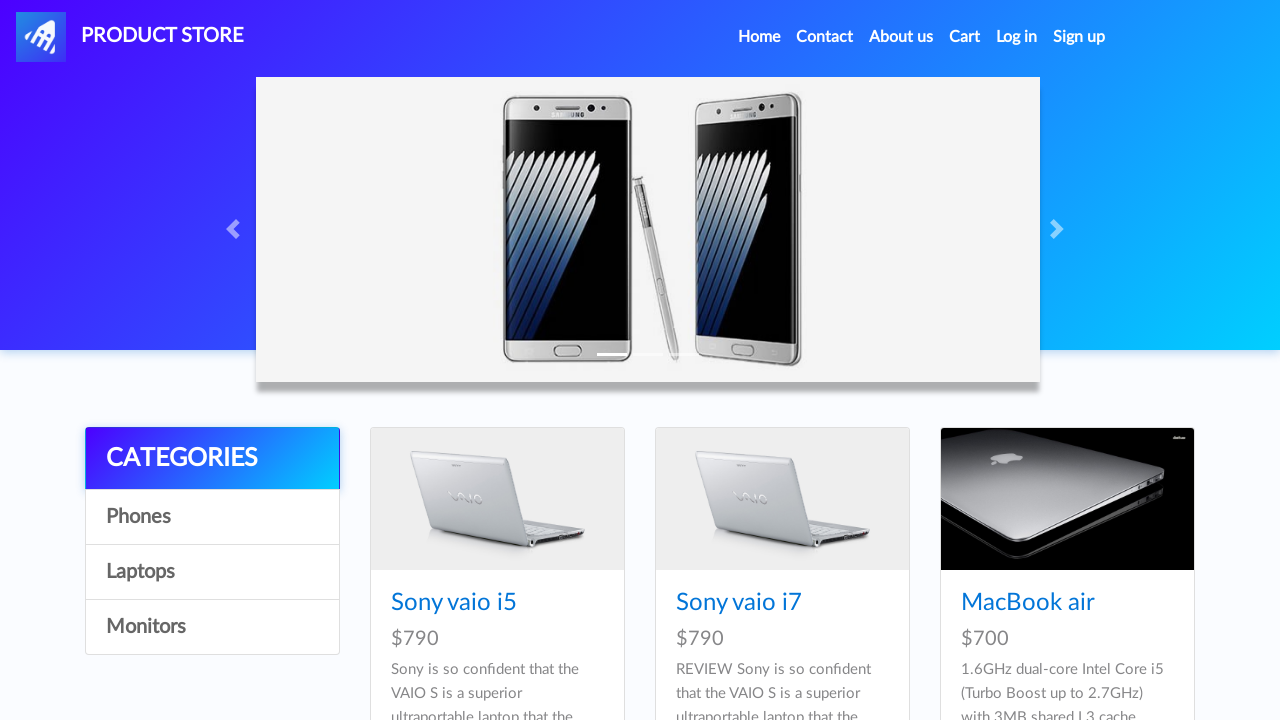

Clicked on Monitors category link at (212, 627) on text=Monitors
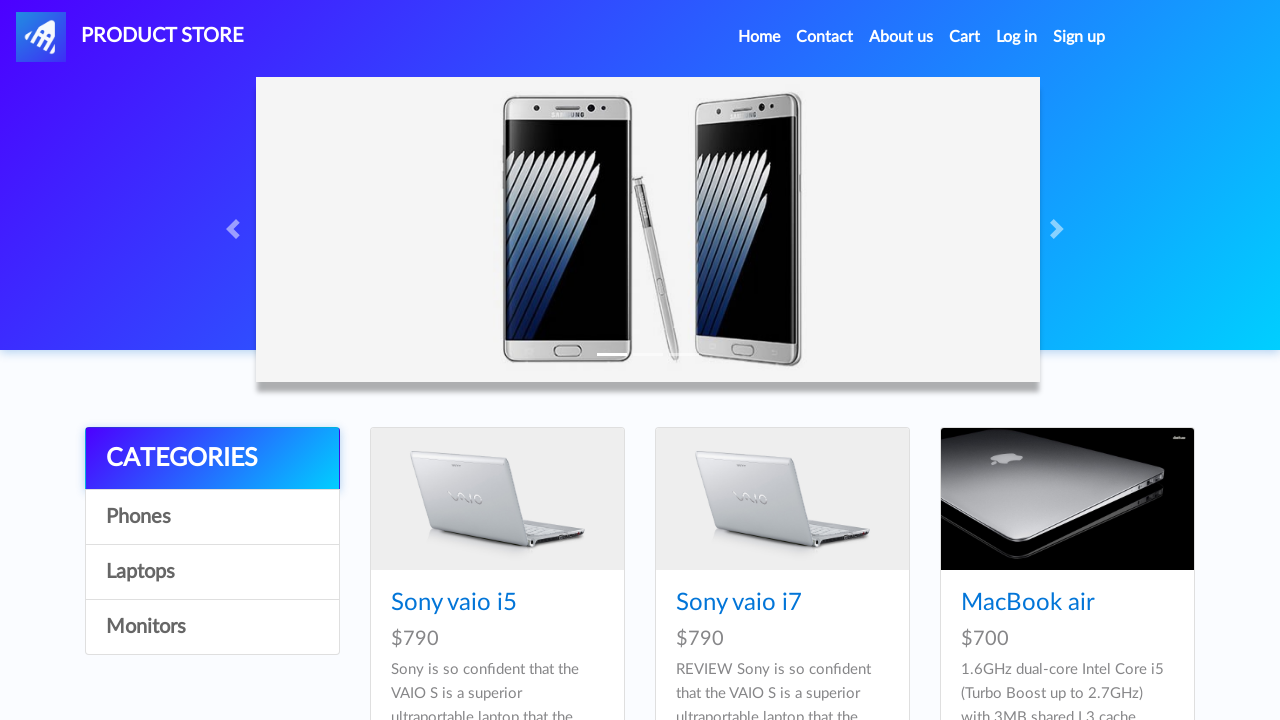

Monitors category products loaded
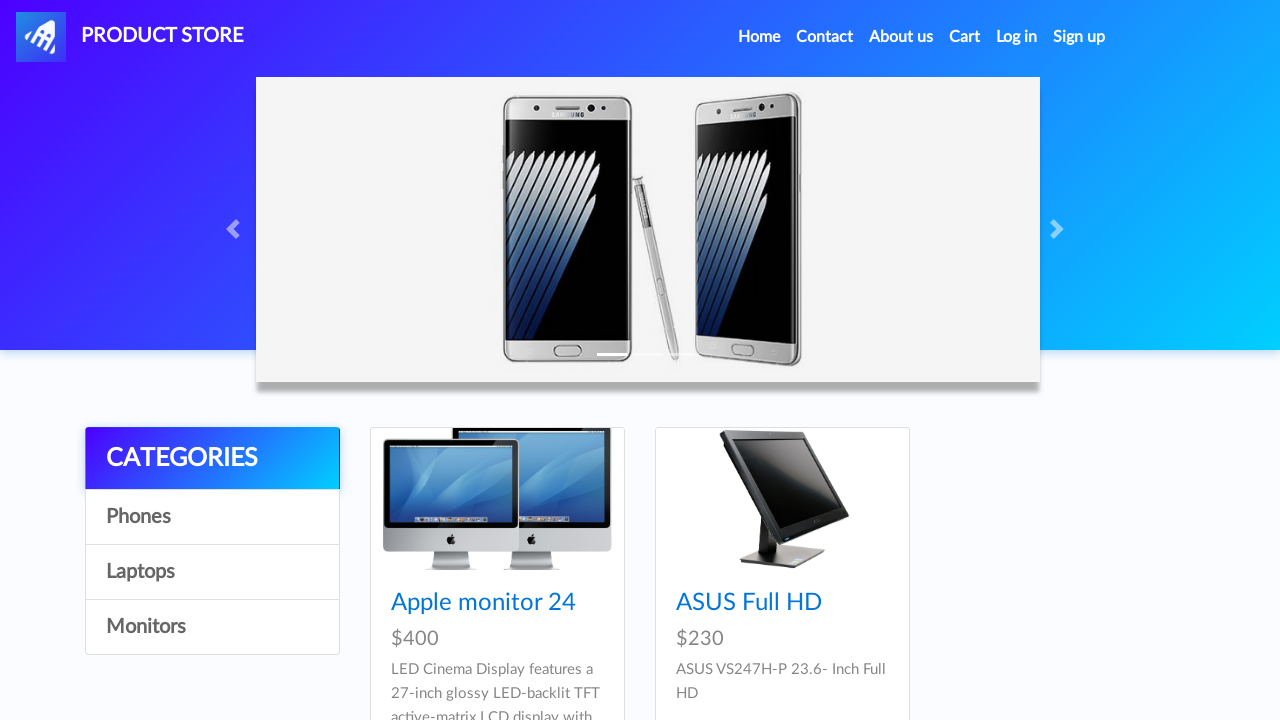

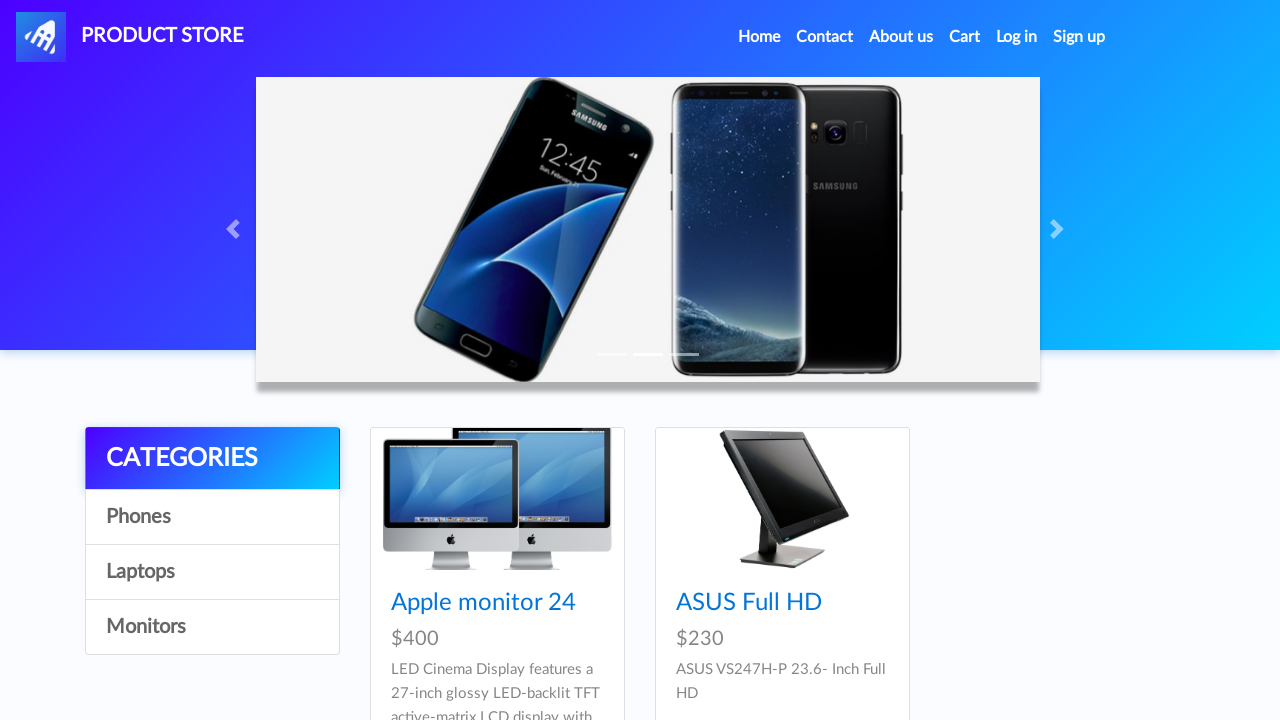